Tests sorting the Due column in ascending order on table2 using semantic class selectors instead of positional pseudo-classes.

Starting URL: http://the-internet.herokuapp.com/tables

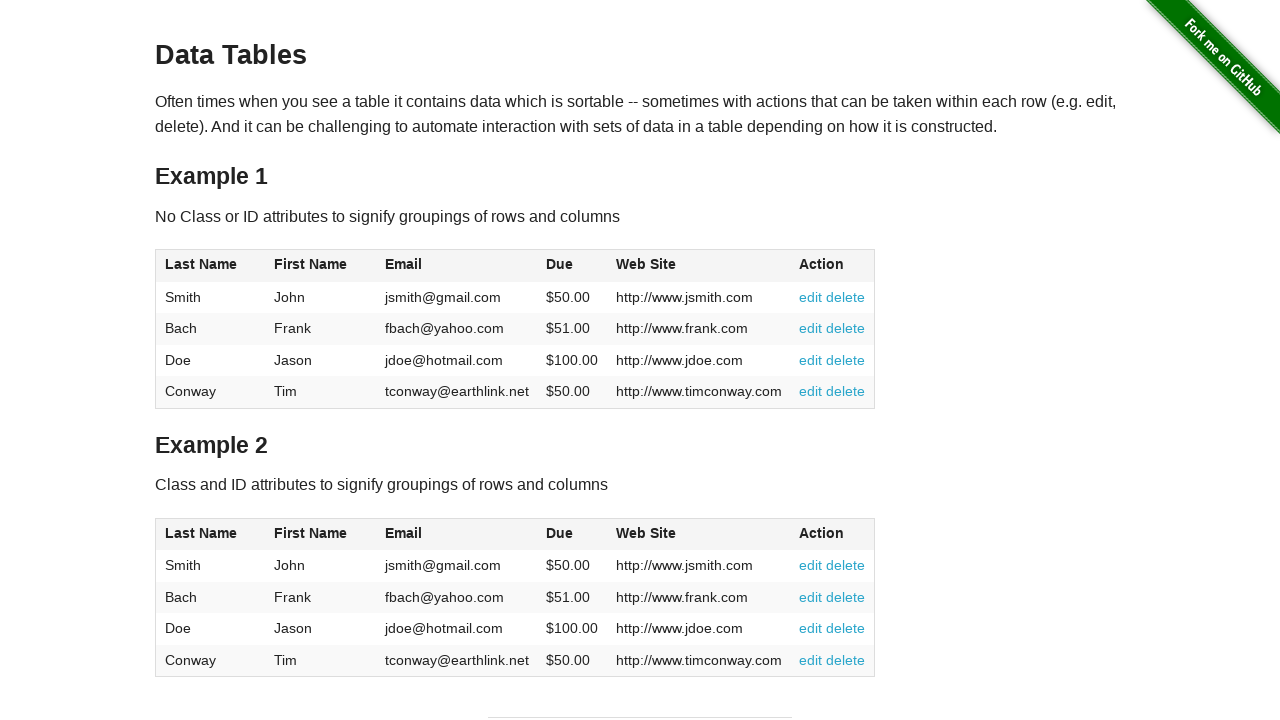

Clicked Due column header in table2 to sort at (560, 533) on #table2 thead .dues
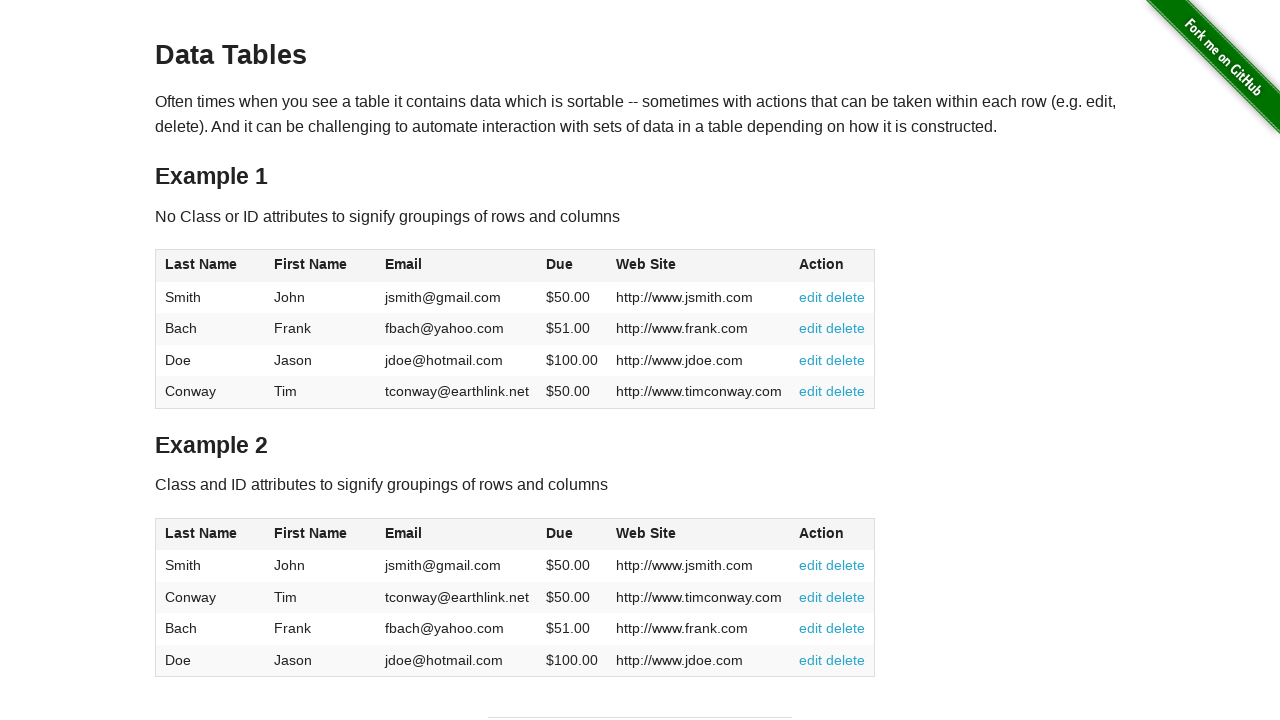

Due column data loaded in table2 tbody
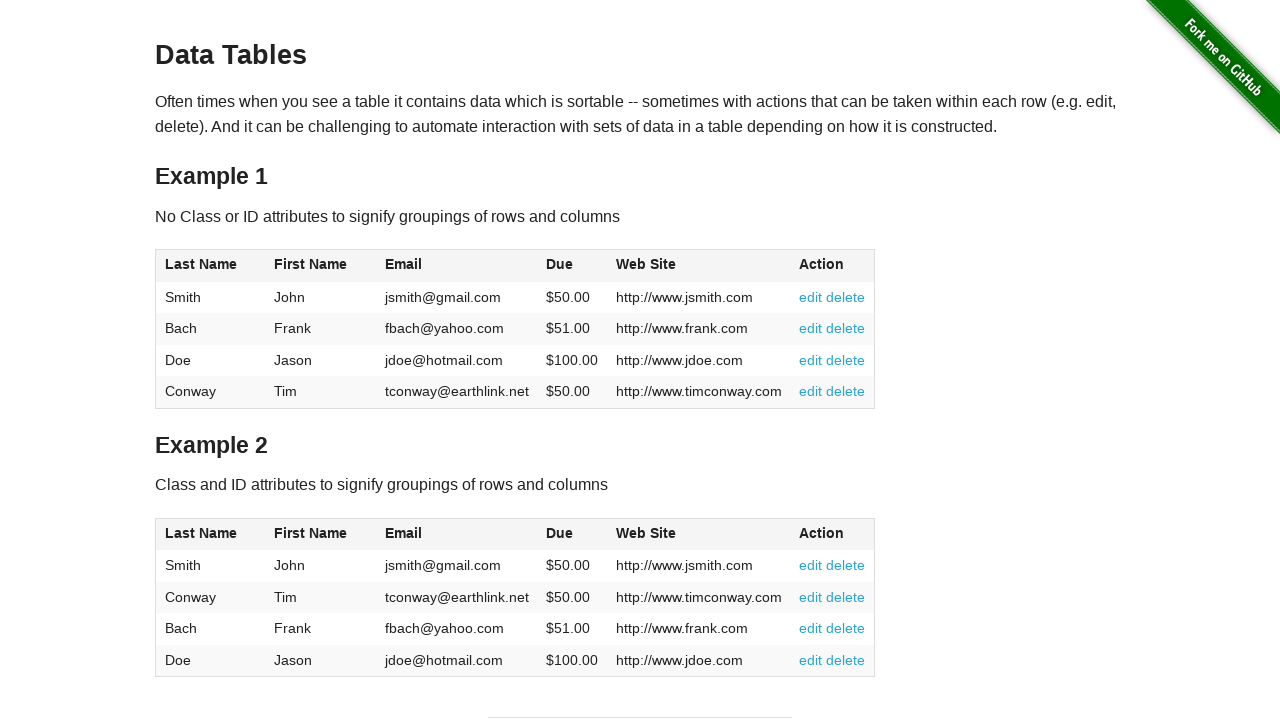

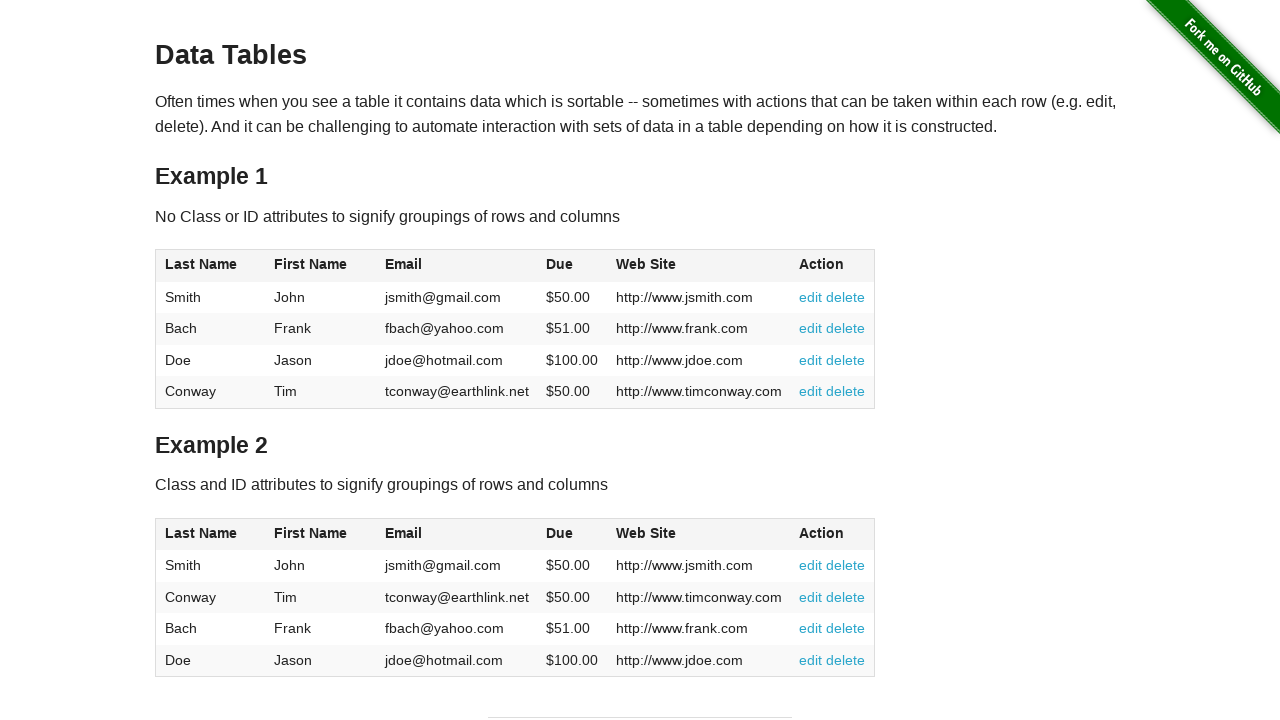